Tests context menu functionality by navigating to the context menu page, right-clicking on the designated area, and dismissing the alert

Starting URL: https://the-internet.herokuapp.com/

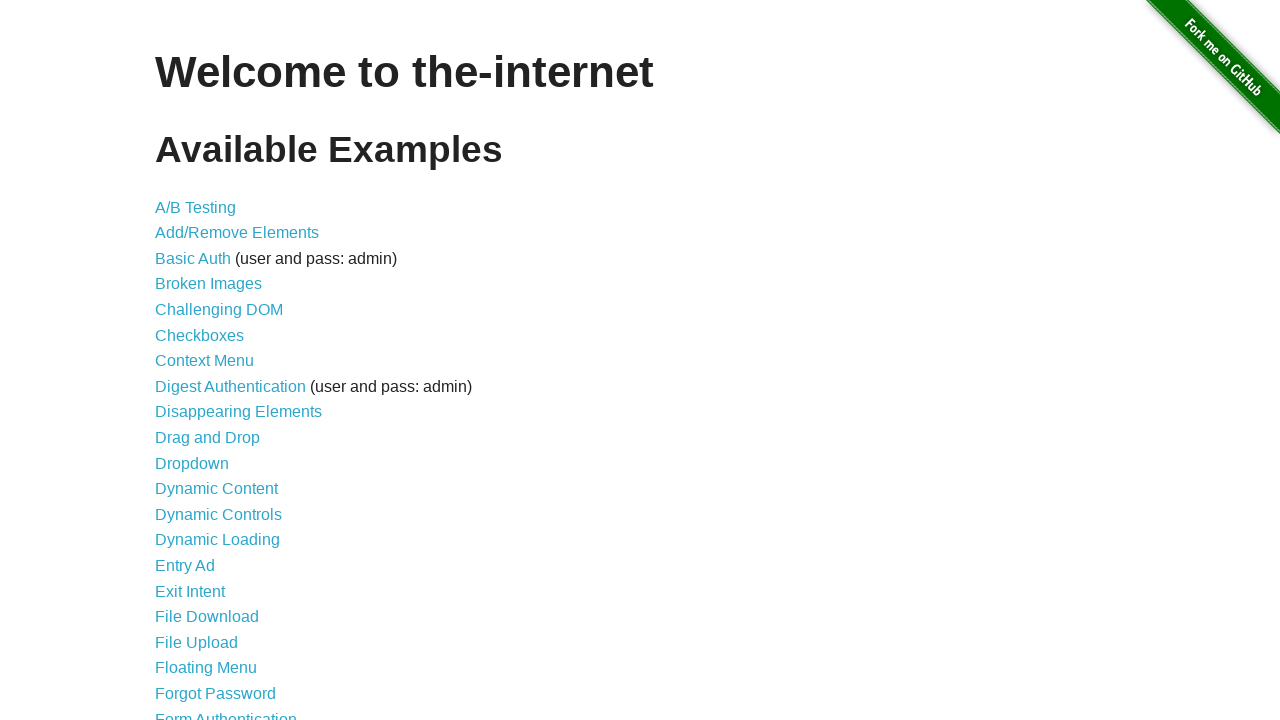

Clicked on Context Menu link at (204, 361) on text='Context Menu'
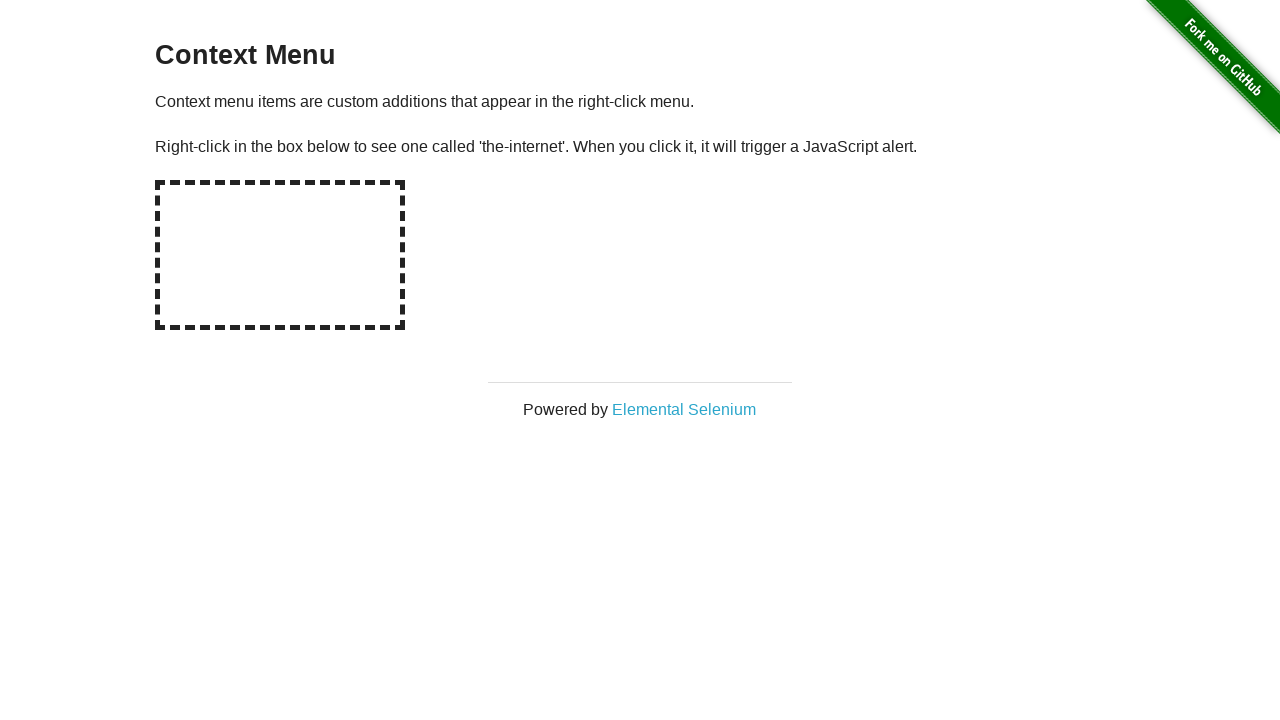

Right-clicked on the hot-spot area at (280, 255) on #hot-spot
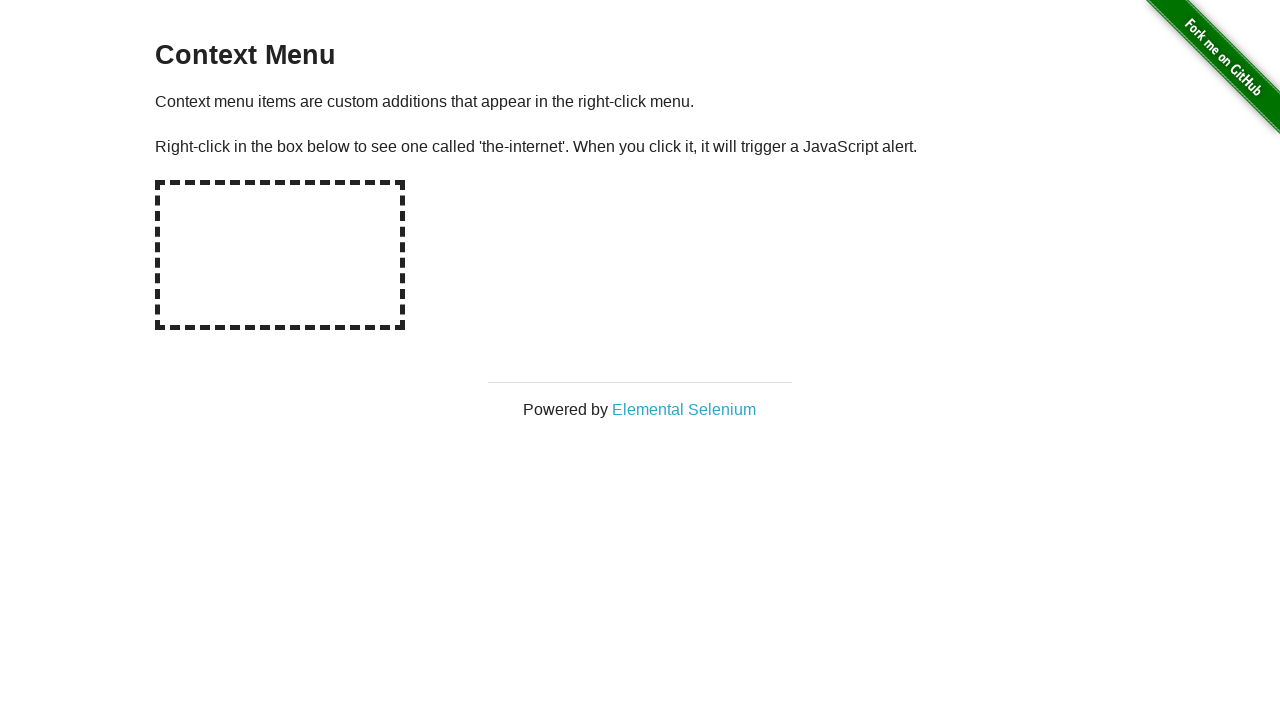

Set up dialog handler to accept alerts
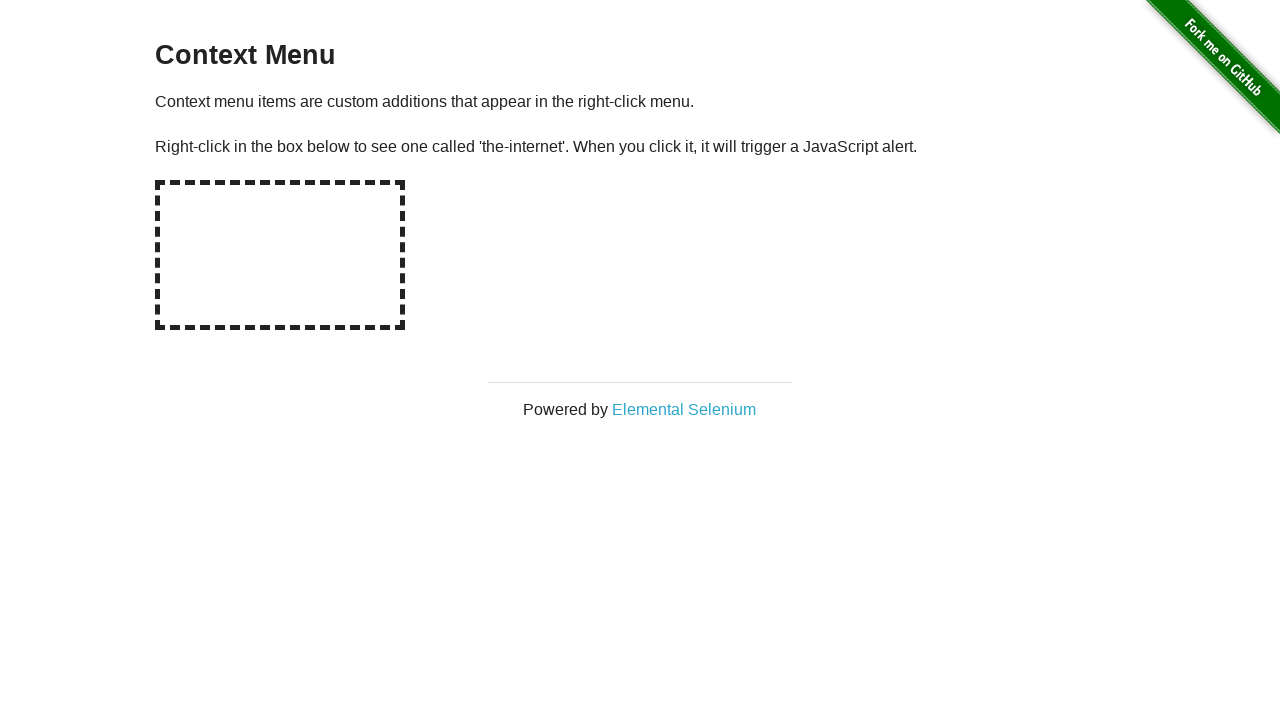

Right-clicked on hot-spot area again and dismissed alert at (280, 255) on #hot-spot
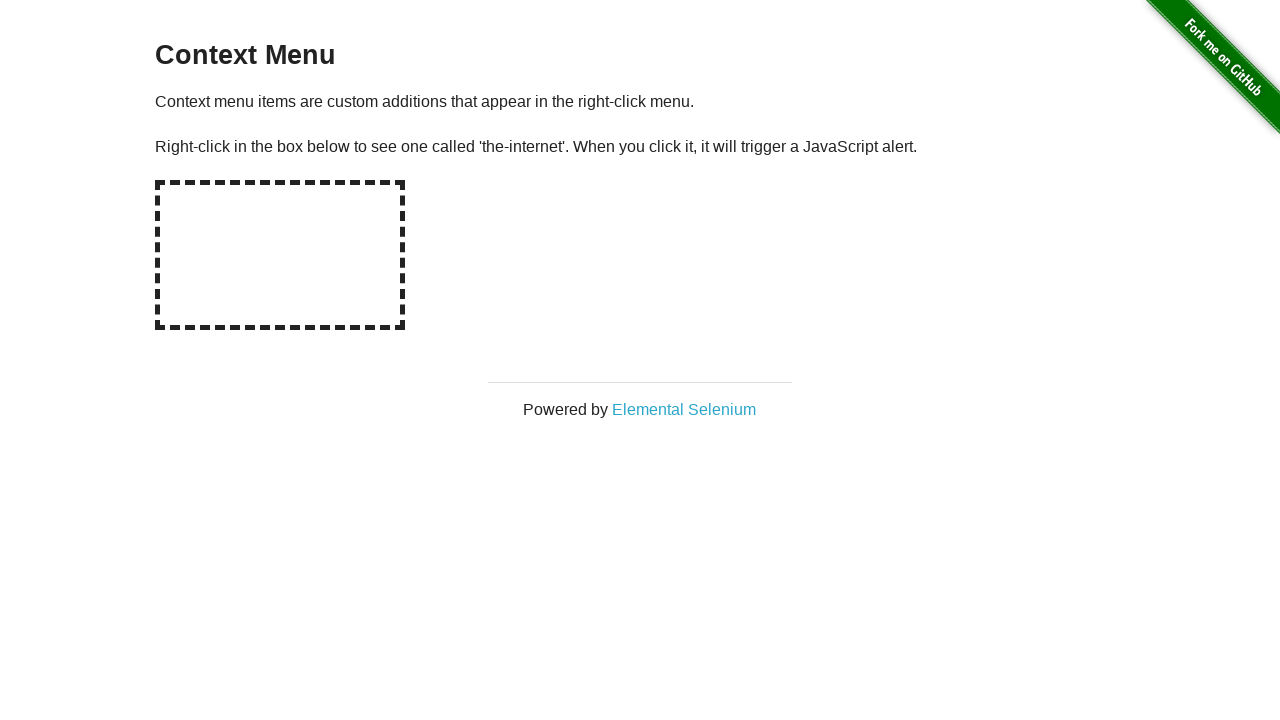

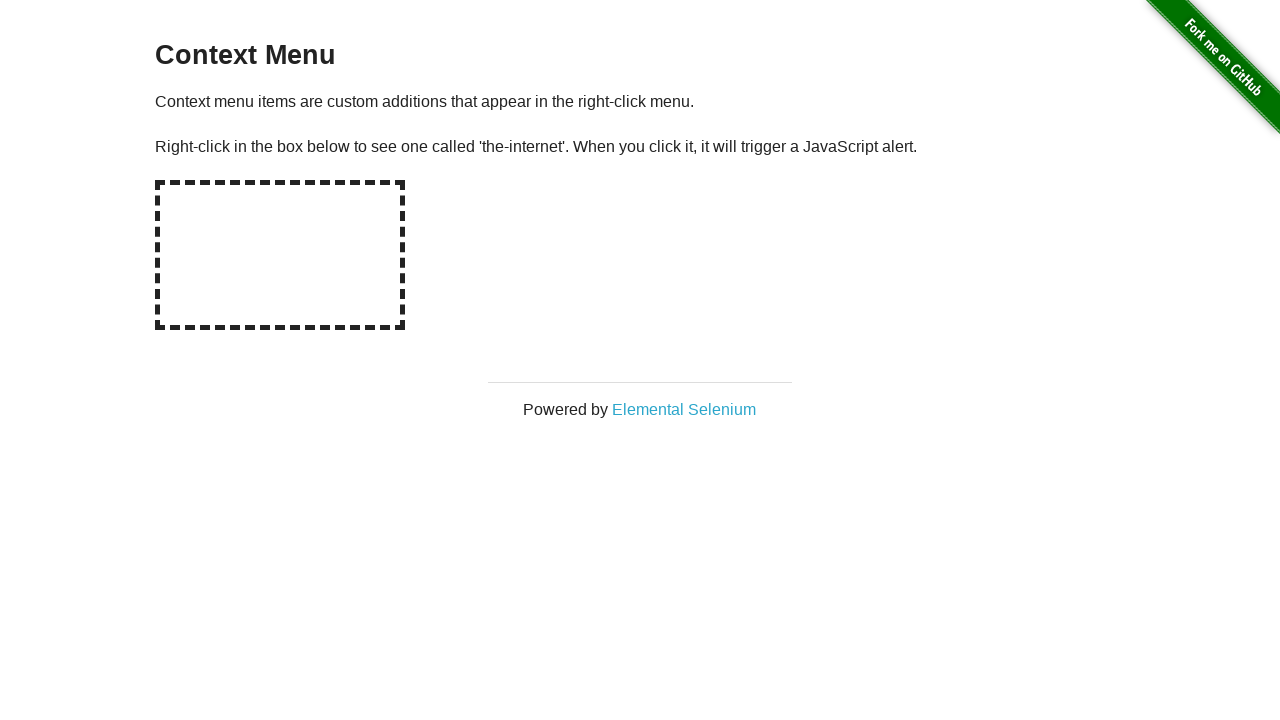